Tests product navigation by clicking on the Laptops category, selecting the Sony vaio i5 laptop, and verifying the product page loads with price information

Starting URL: https://www.demoblaze.com/index.html

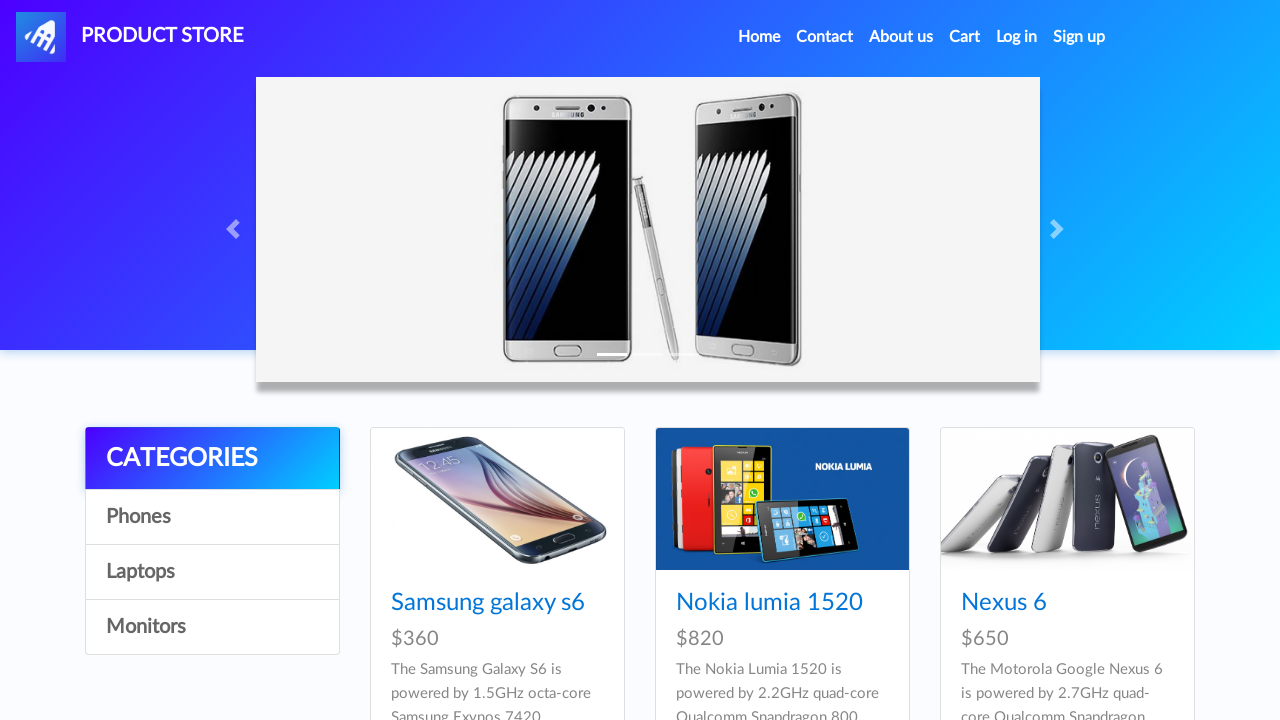

Clicked on Laptops category at (212, 572) on a:has-text('Laptops')
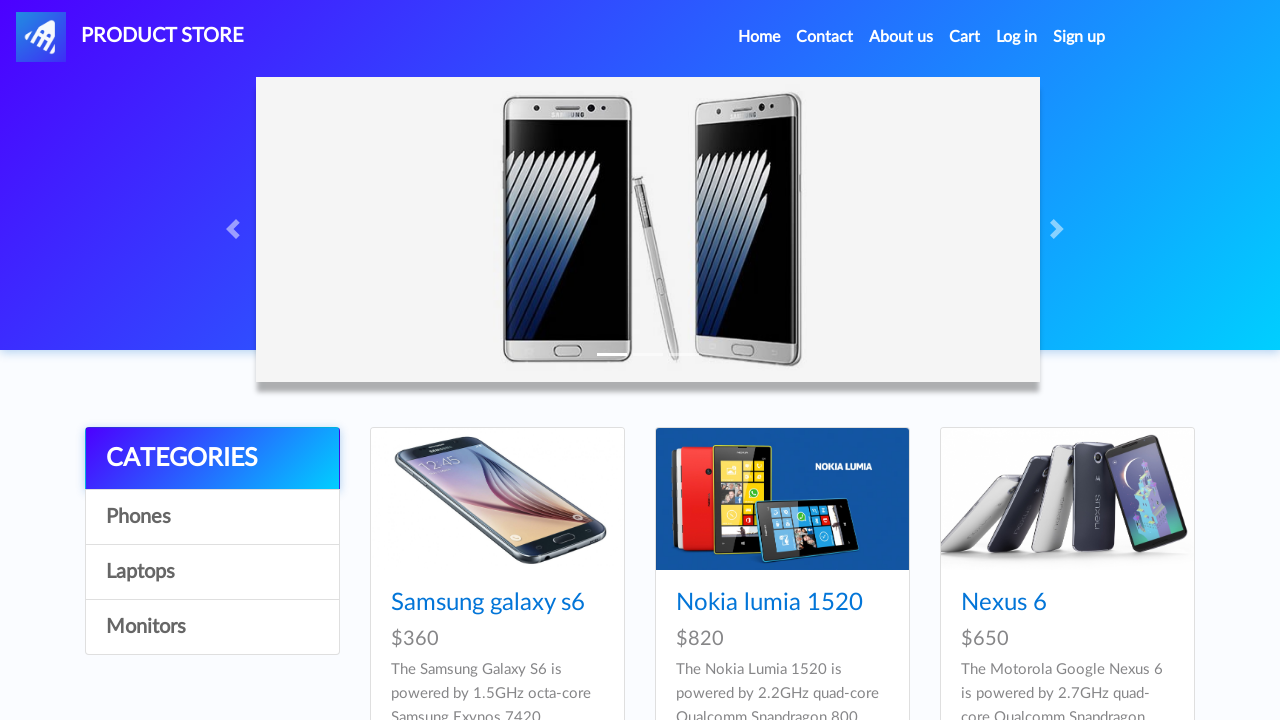

Waited for laptops to load
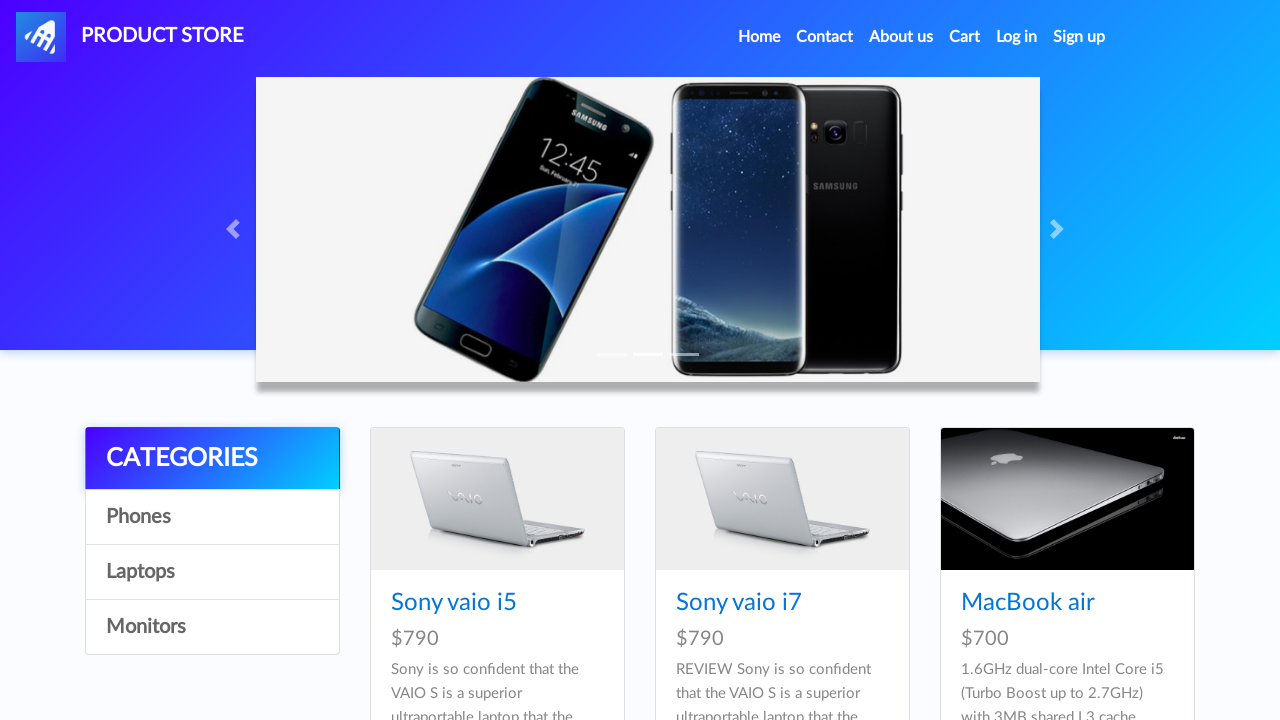

Clicked on Sony vaio i5 laptop at (454, 603) on a:has-text('Sony vaio i5')
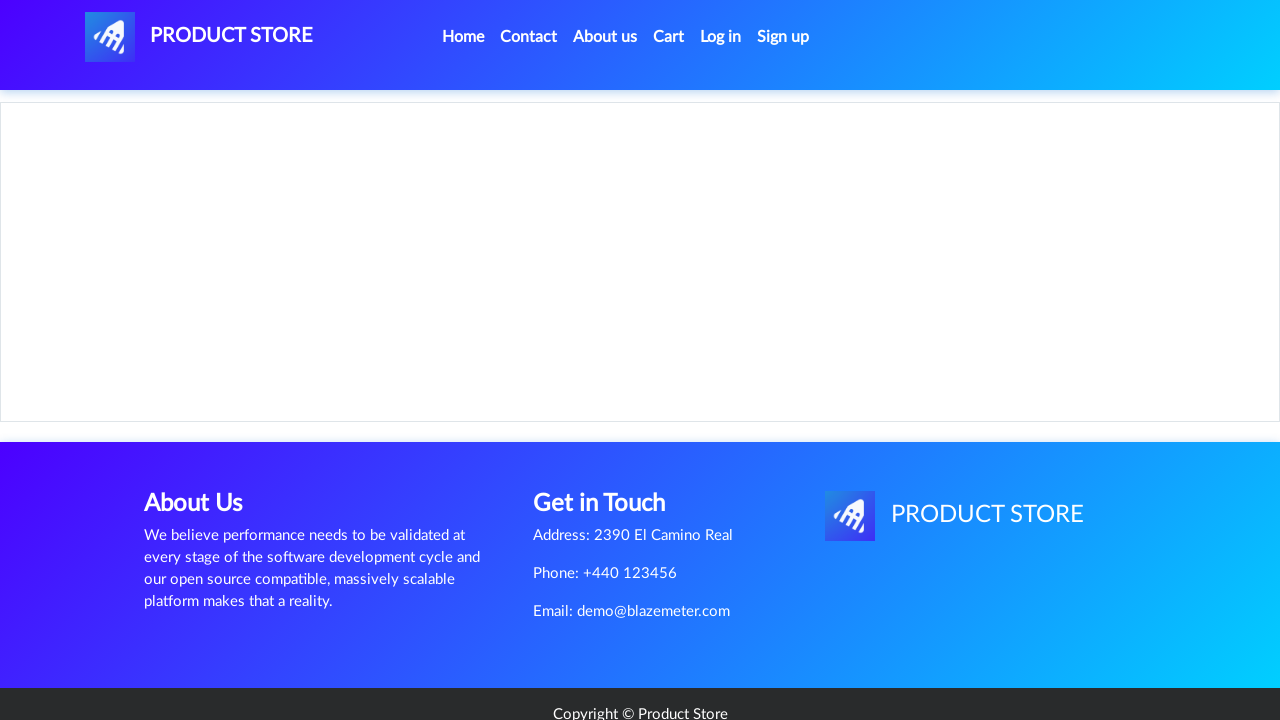

Product page loaded with price element visible
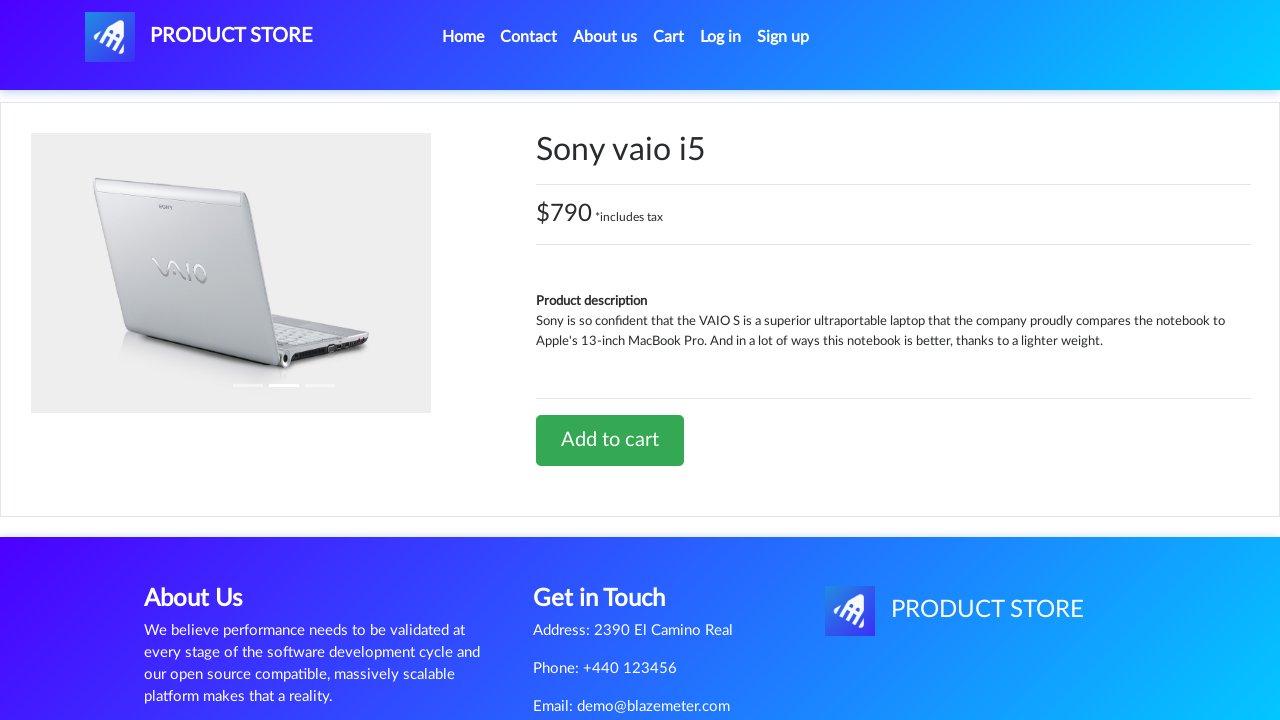

Located price element
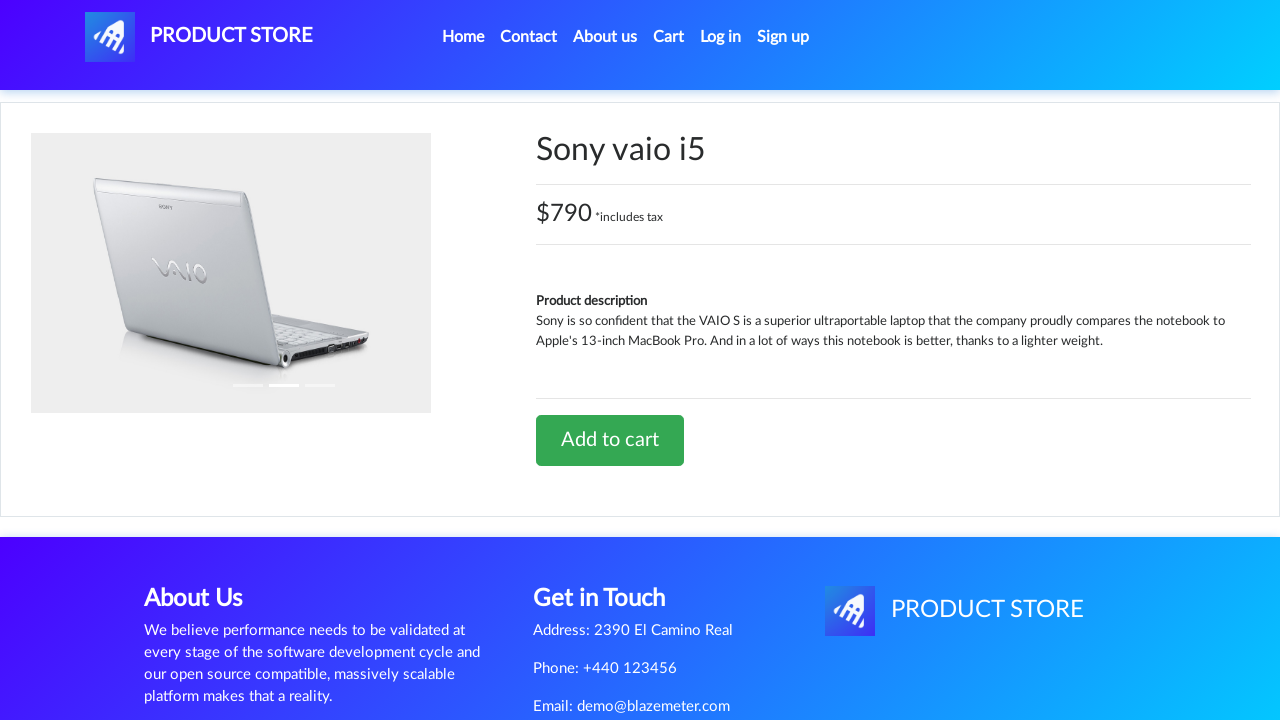

Price element is visible and ready
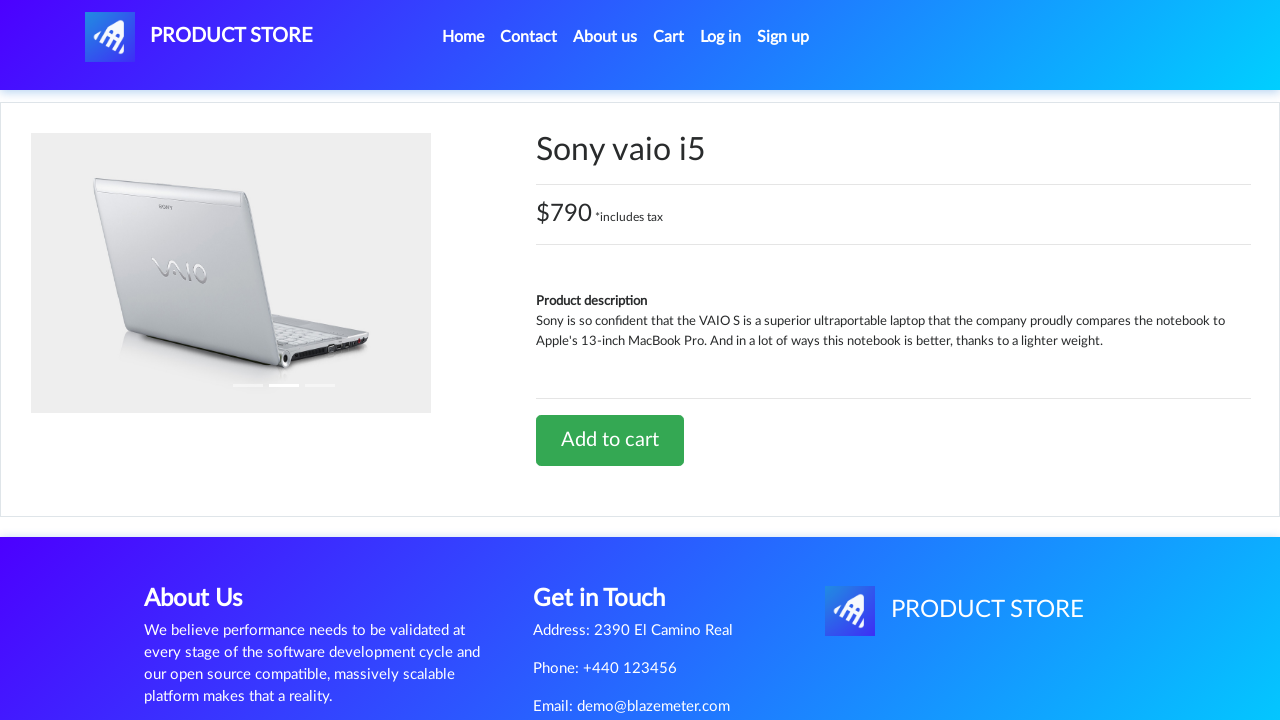

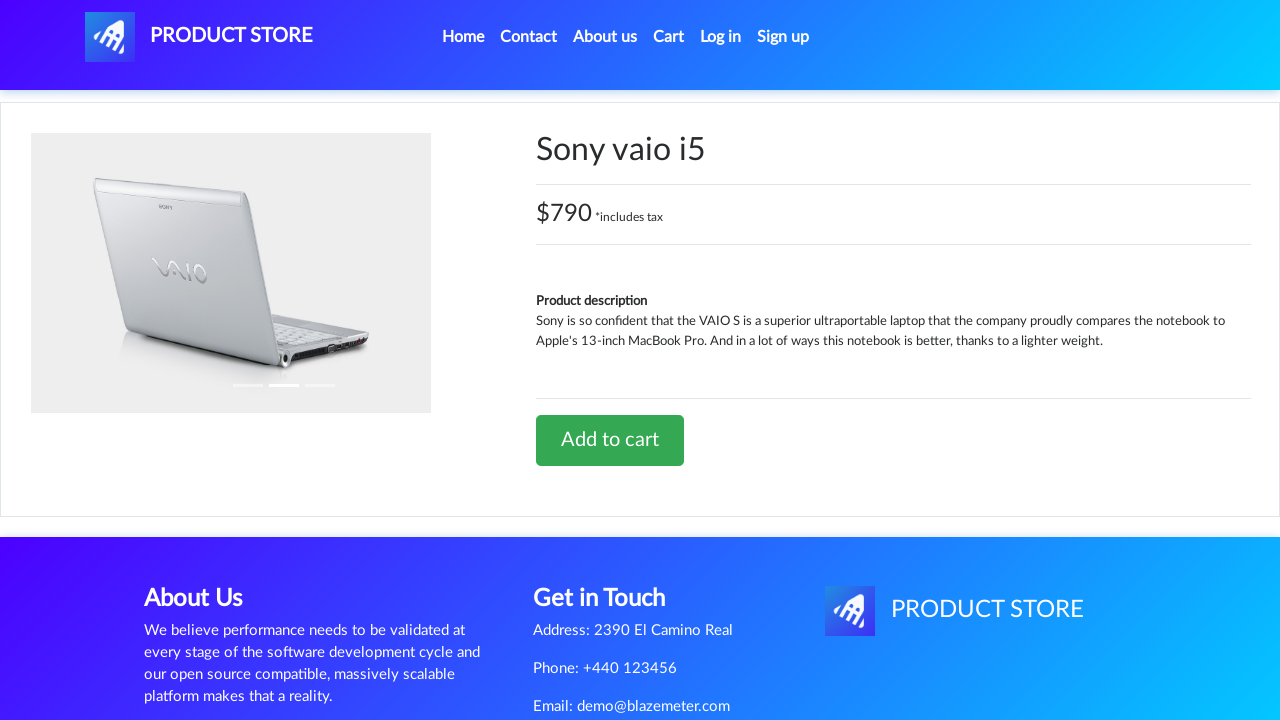